Tests web table functionality including sorting validation, pagination to find specific items, and price extraction

Starting URL: https://rahulshettyacademy.com/seleniumPractise/#/offers

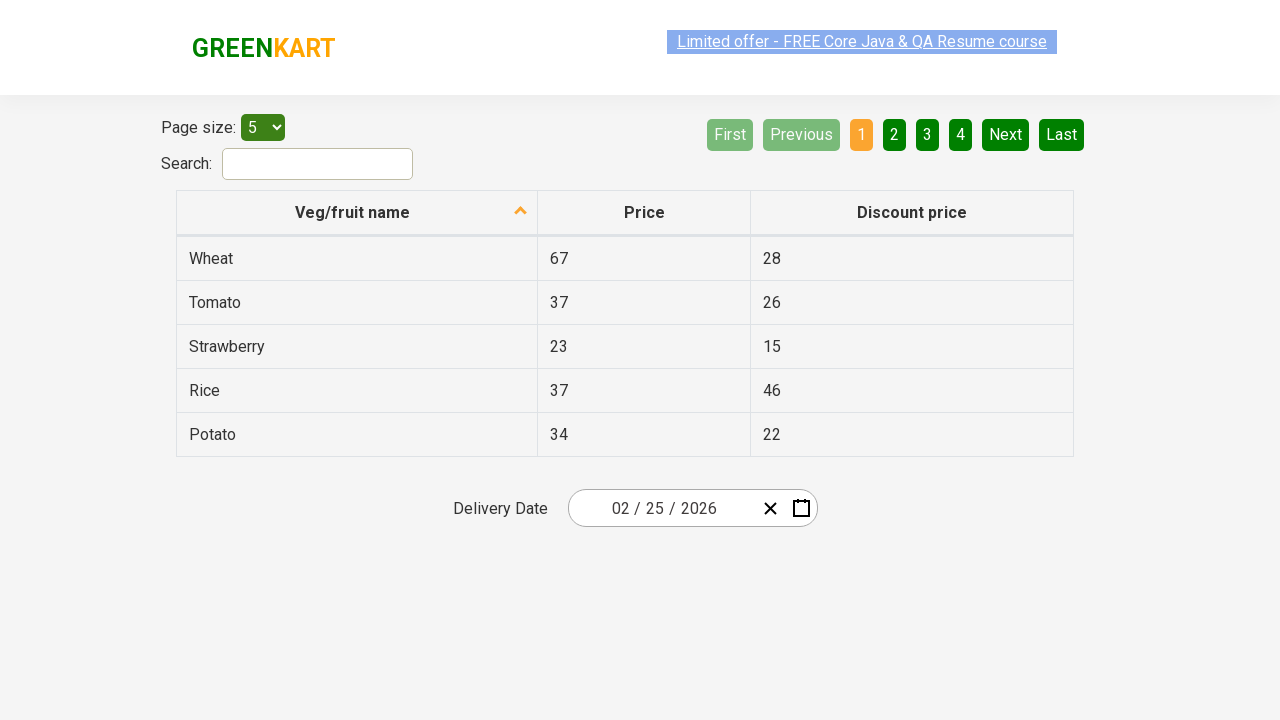

Clicked first column header to sort table at (357, 213) on xpath=//tr/th[1]
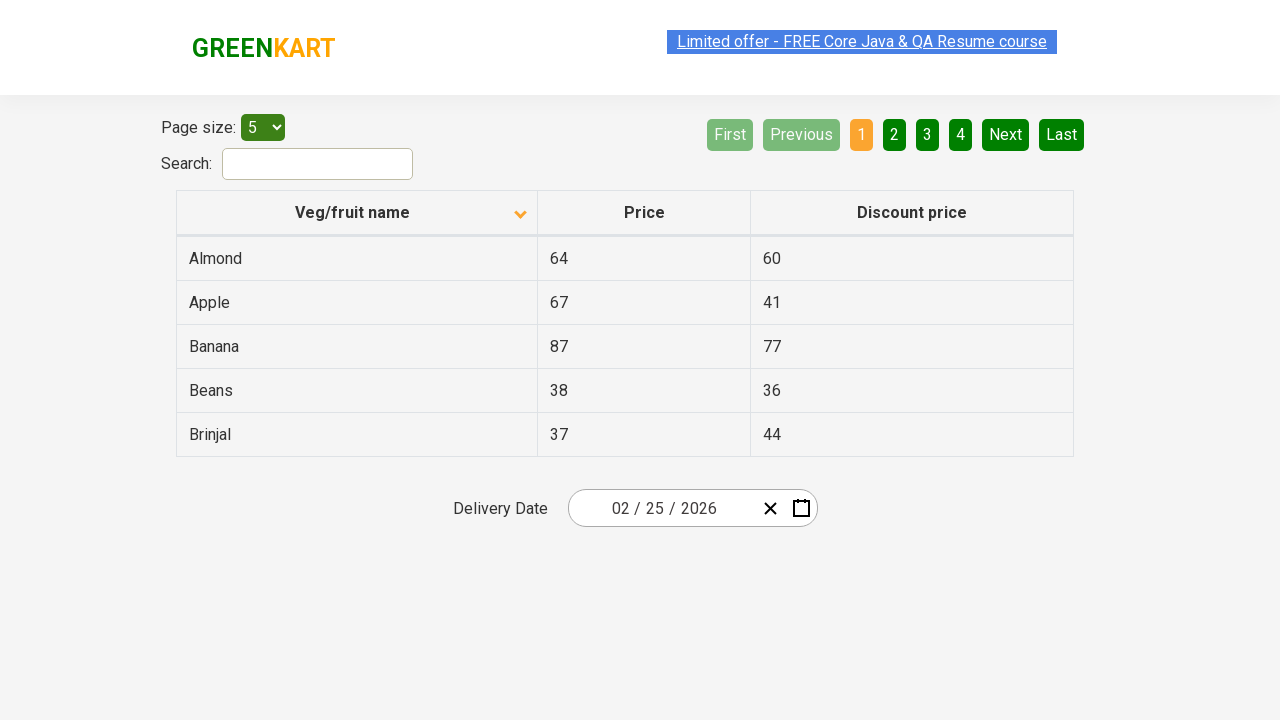

Retrieved all elements from first column
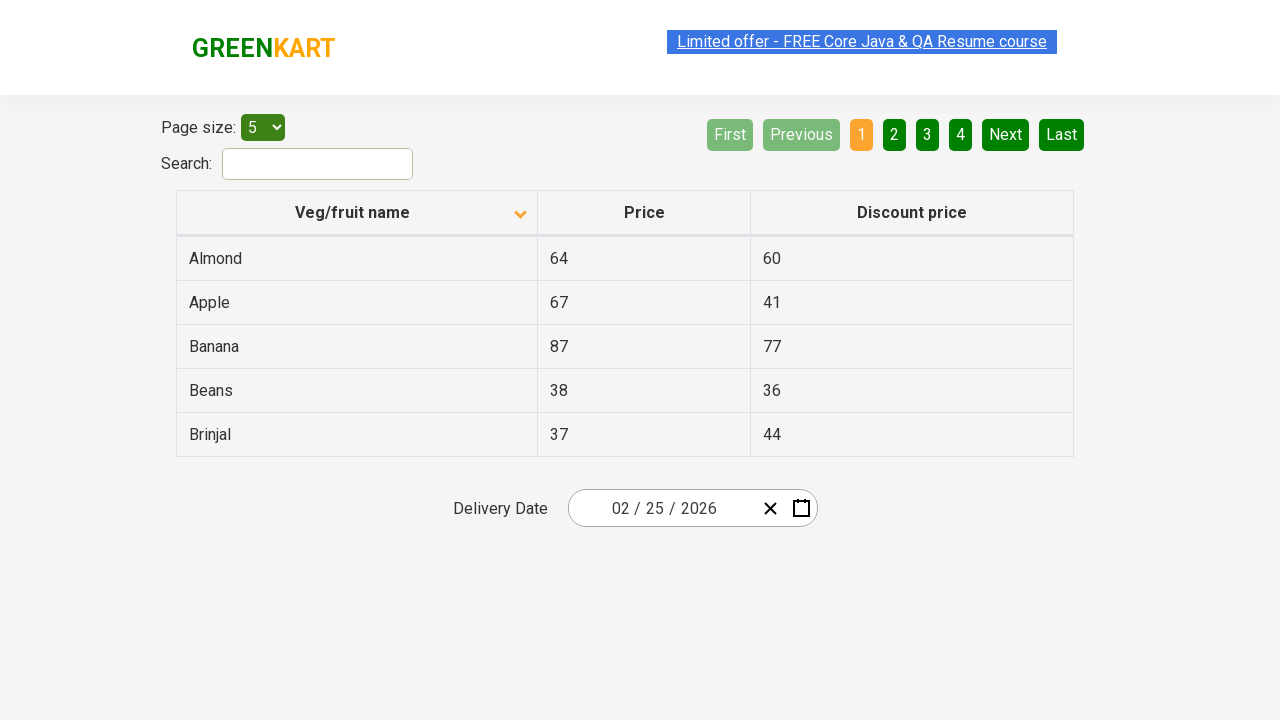

Extracted text content from all first column elements
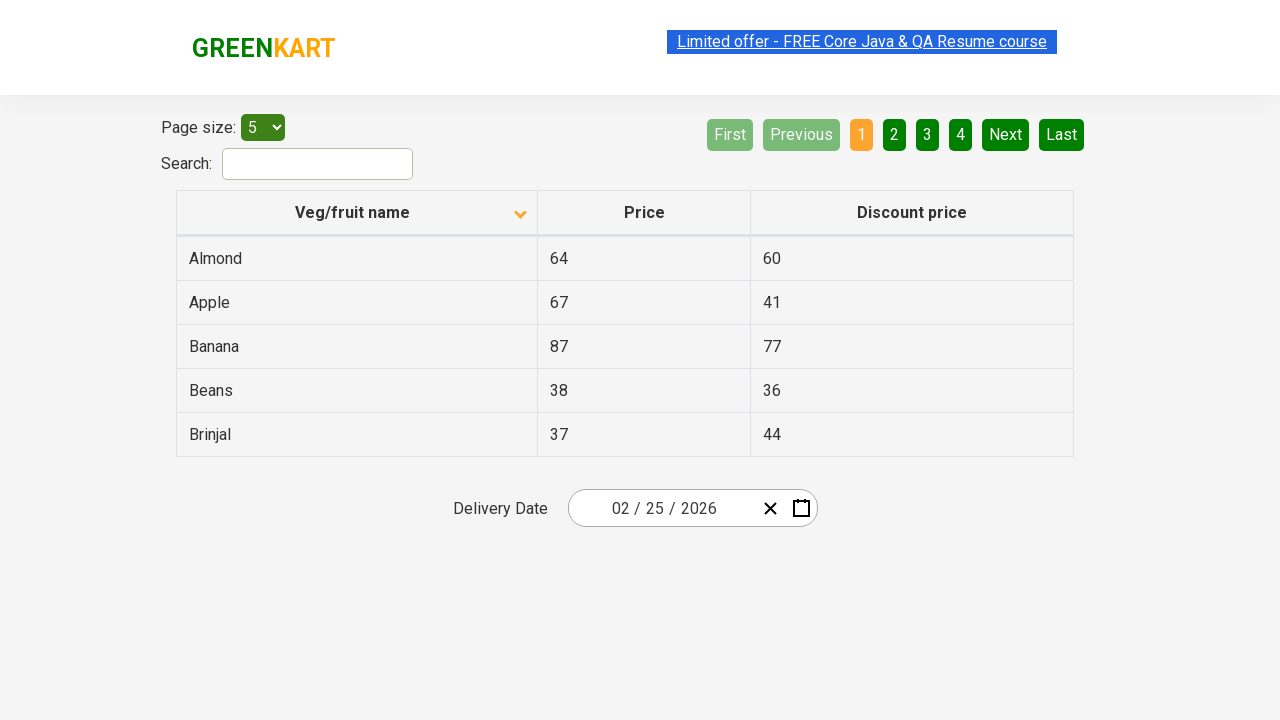

Created sorted version of column data
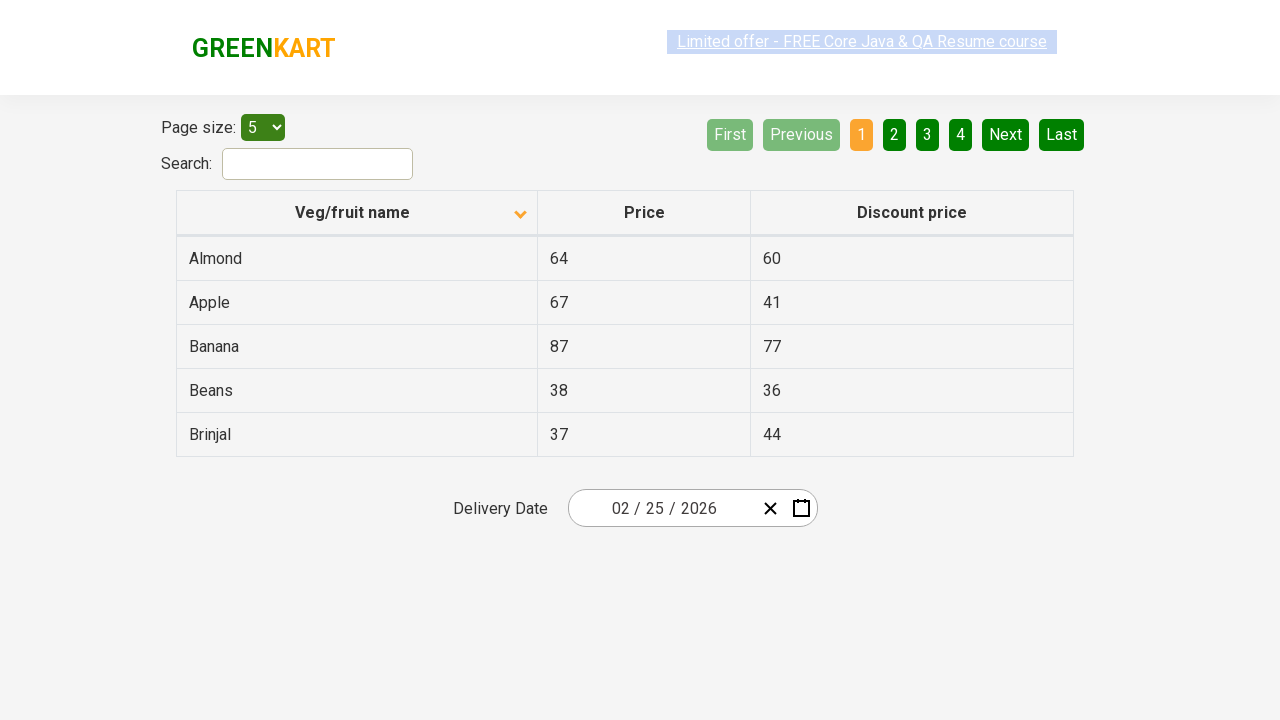

Verified table is properly sorted
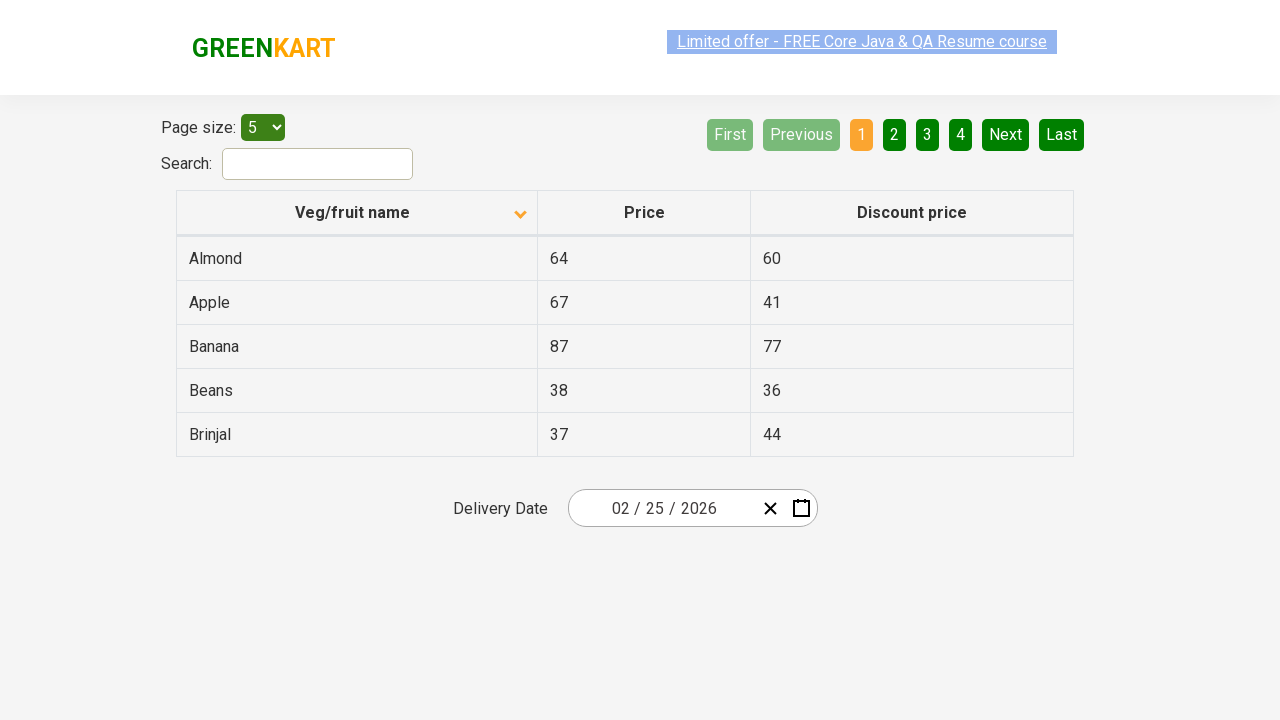

Retrieved all rows from first column on current page
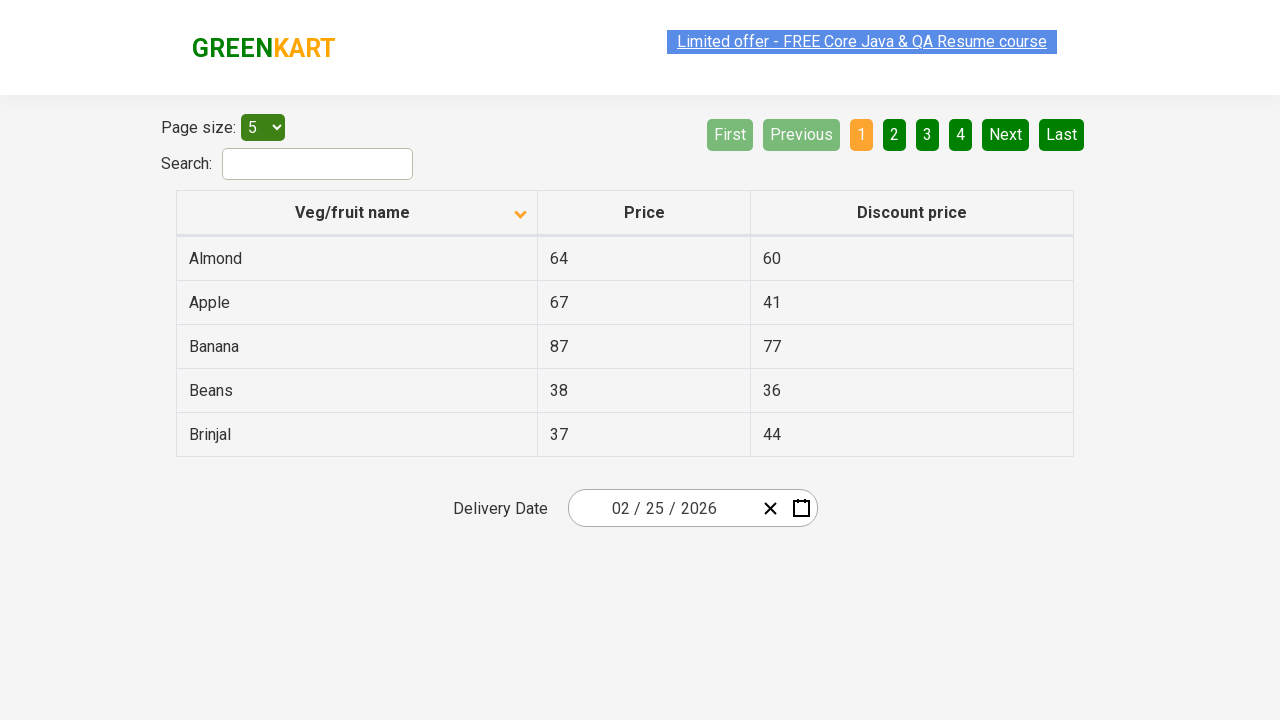

Clicked next page button to search for 'Wheat' on next page at (1006, 134) on [aria-label='Next']
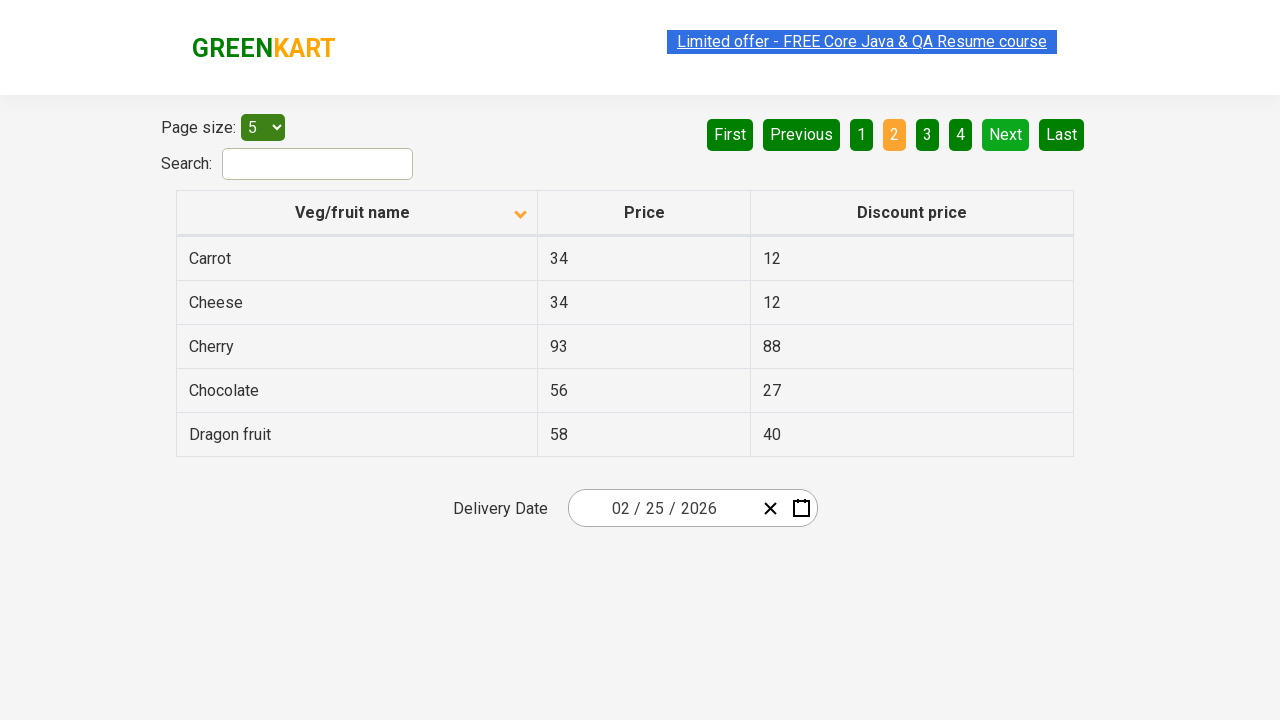

Retrieved all rows from first column on current page
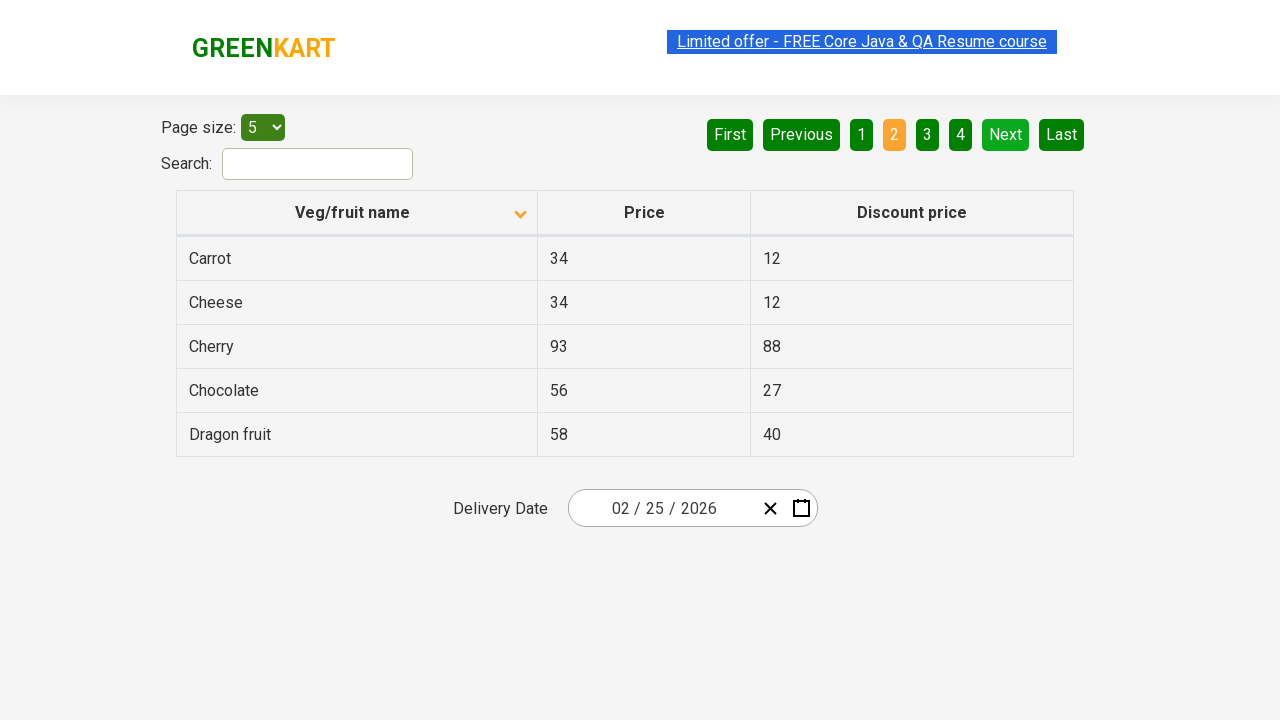

Clicked next page button to search for 'Wheat' on next page at (1006, 134) on [aria-label='Next']
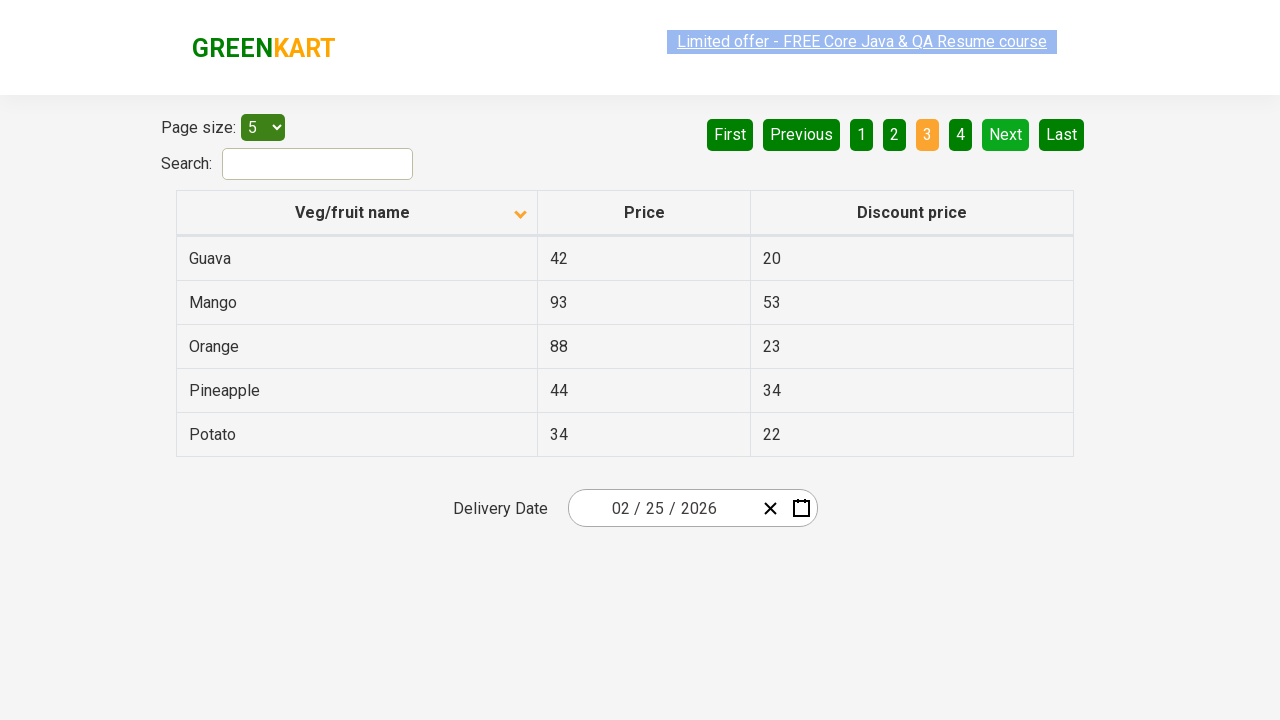

Retrieved all rows from first column on current page
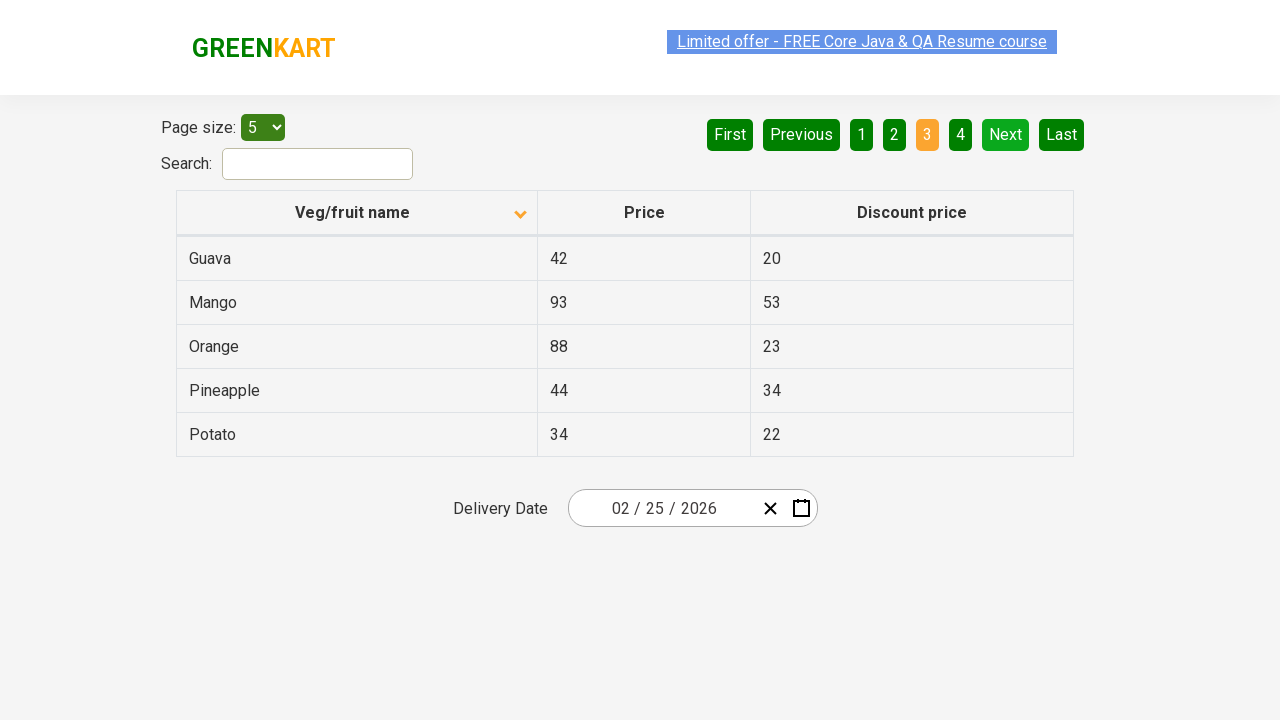

Clicked next page button to search for 'Wheat' on next page at (1006, 134) on [aria-label='Next']
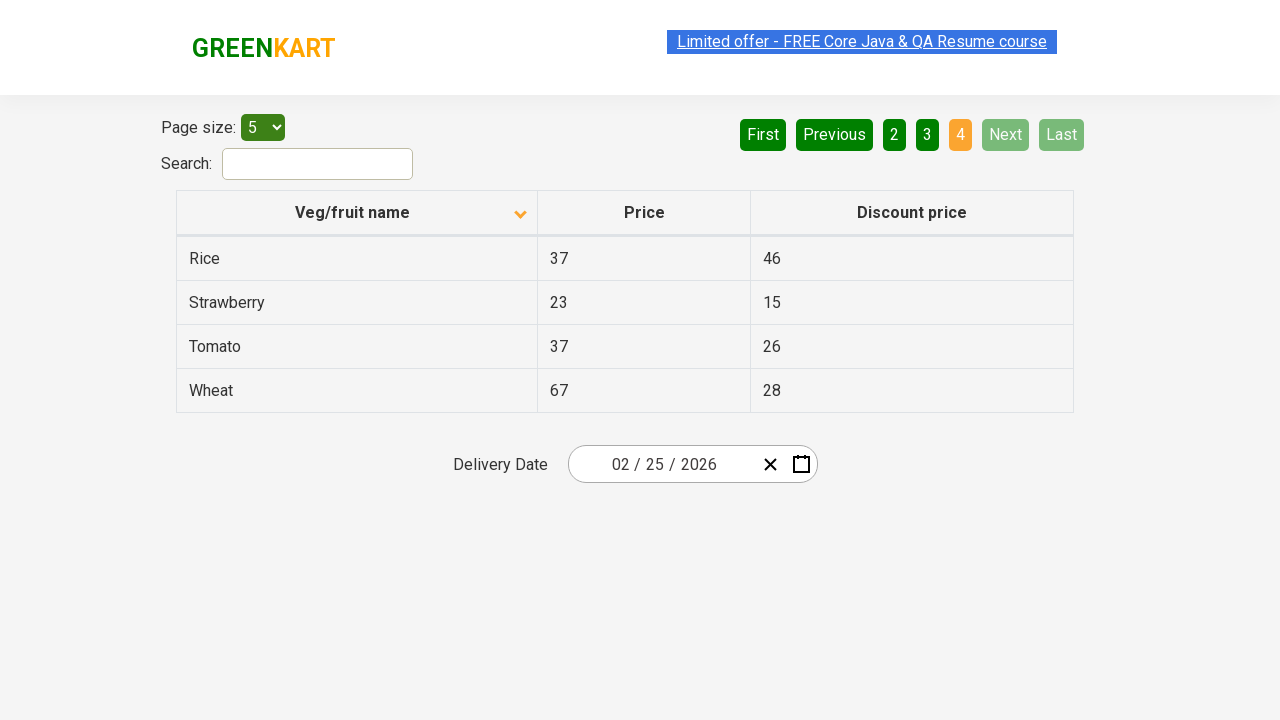

Retrieved all rows from first column on current page
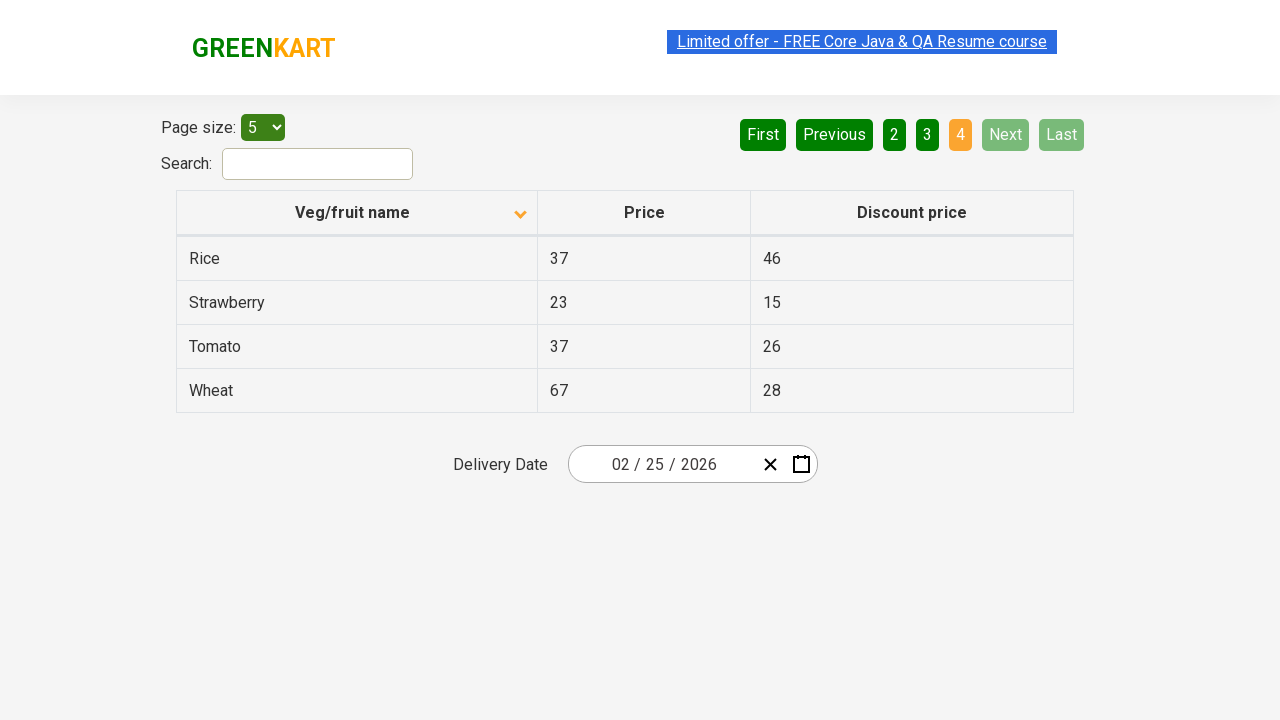

Found 'Wheat' and extracted price: 67
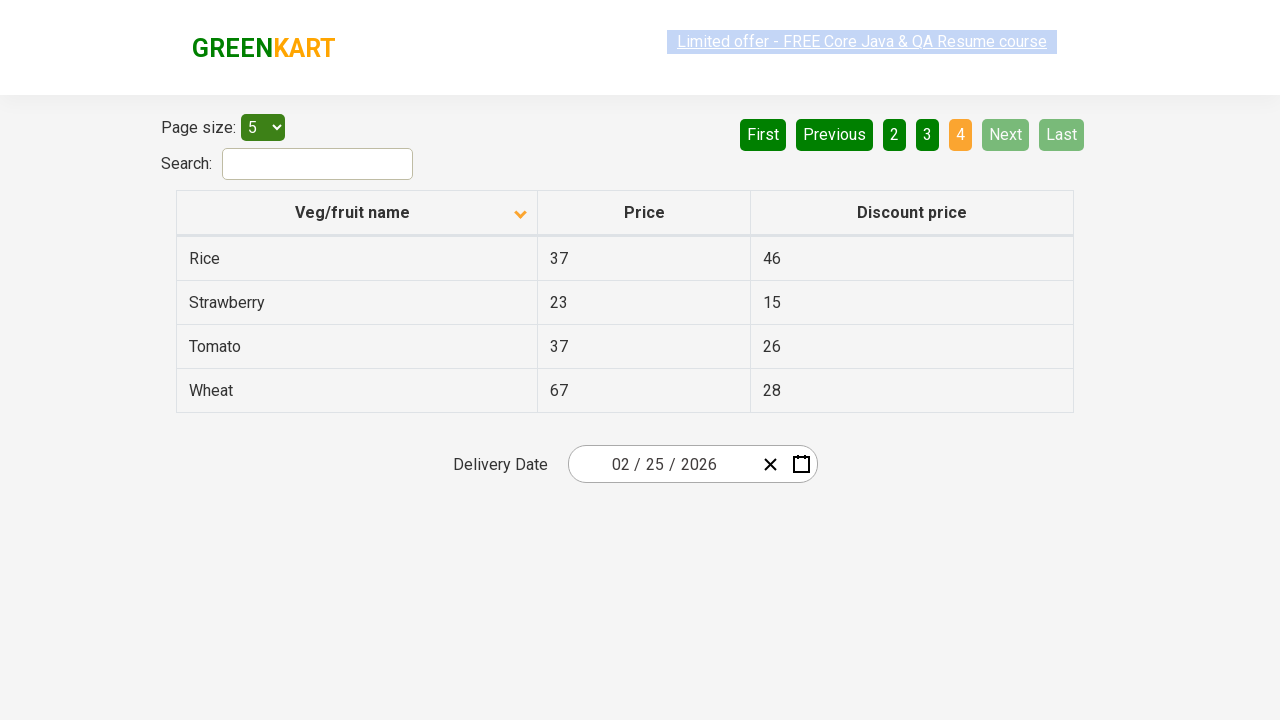

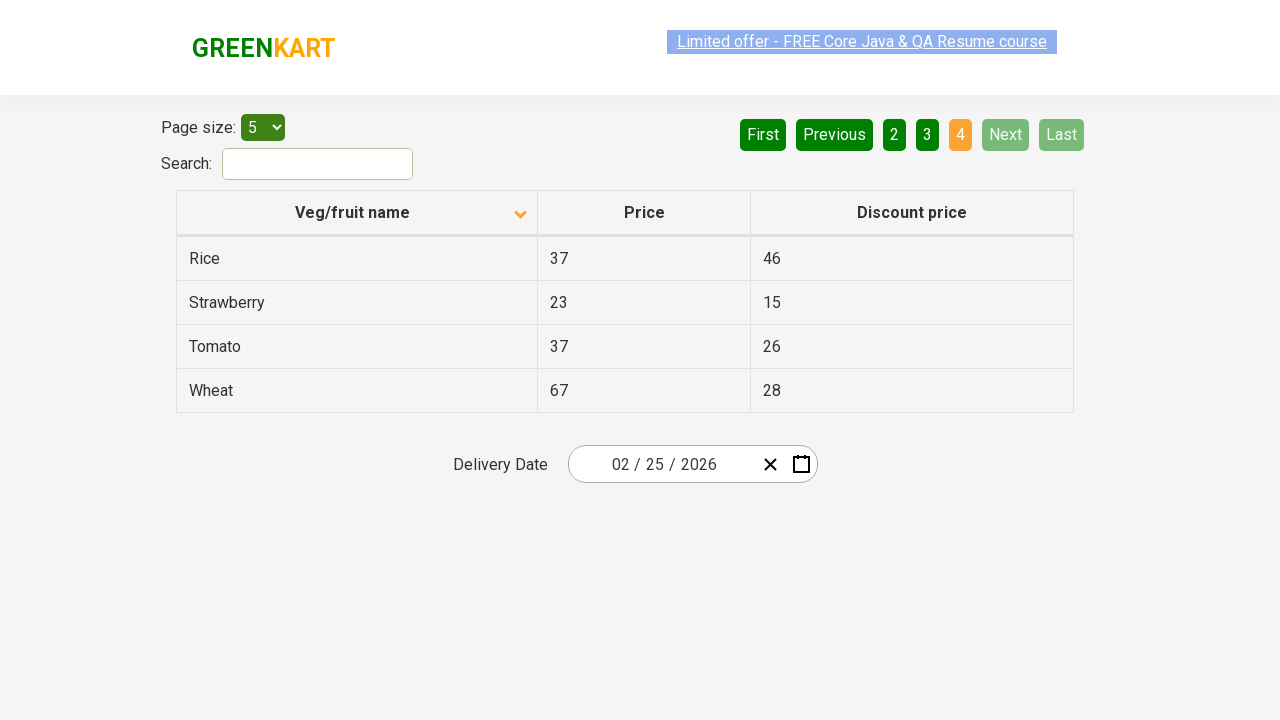